Tests that edits are cancelled when pressing Escape key

Starting URL: https://demo.playwright.dev/todomvc

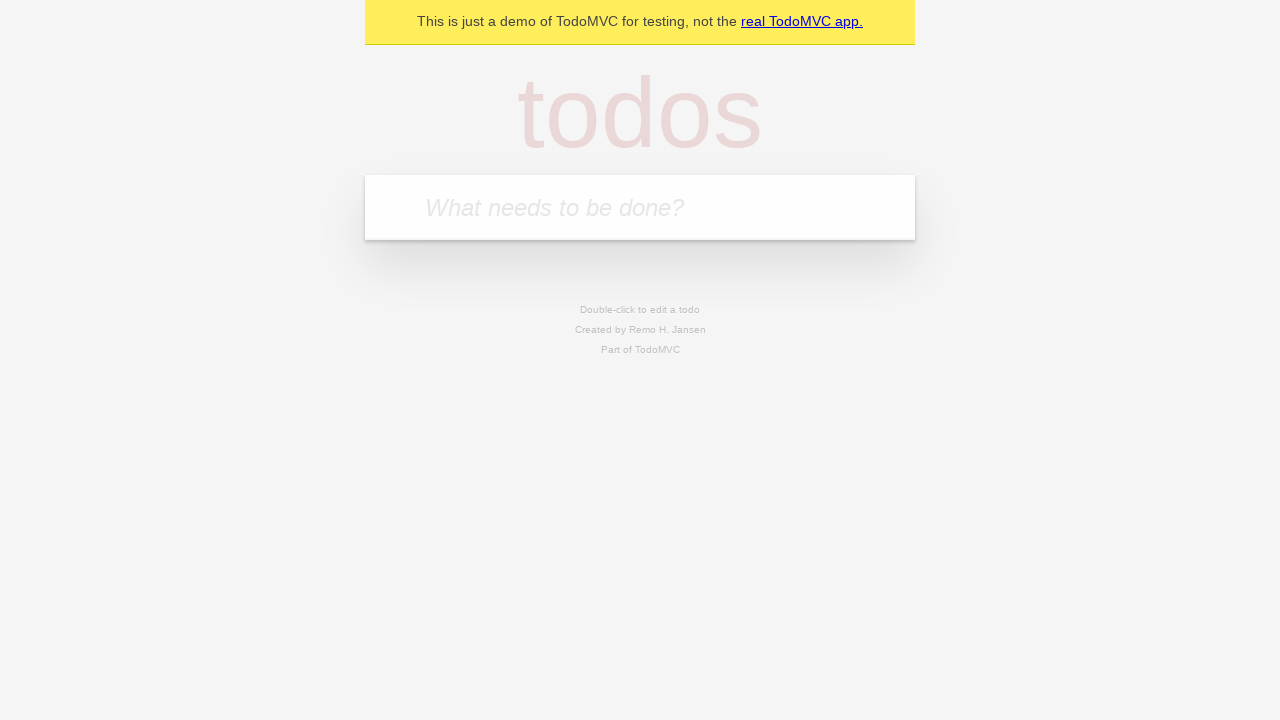

Filled input with first todo 'buy some cheese' on internal:attr=[placeholder="What needs to be done?"i]
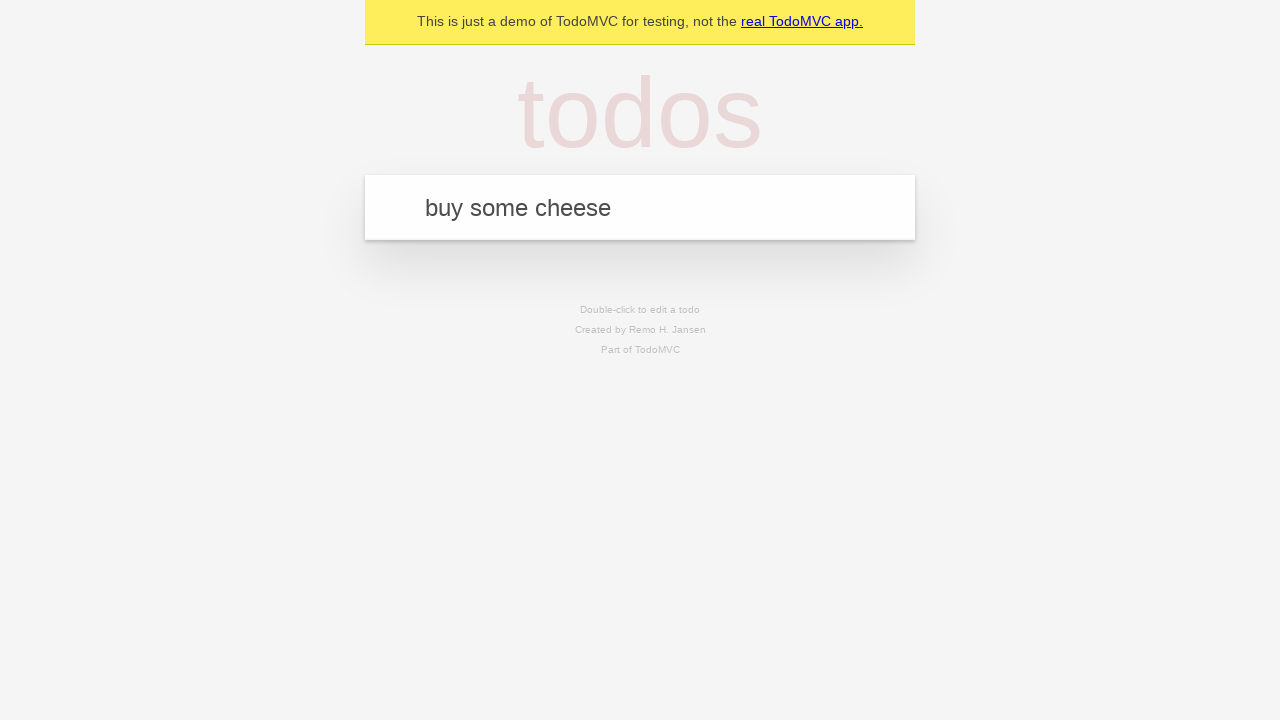

Pressed Enter to create first todo on internal:attr=[placeholder="What needs to be done?"i]
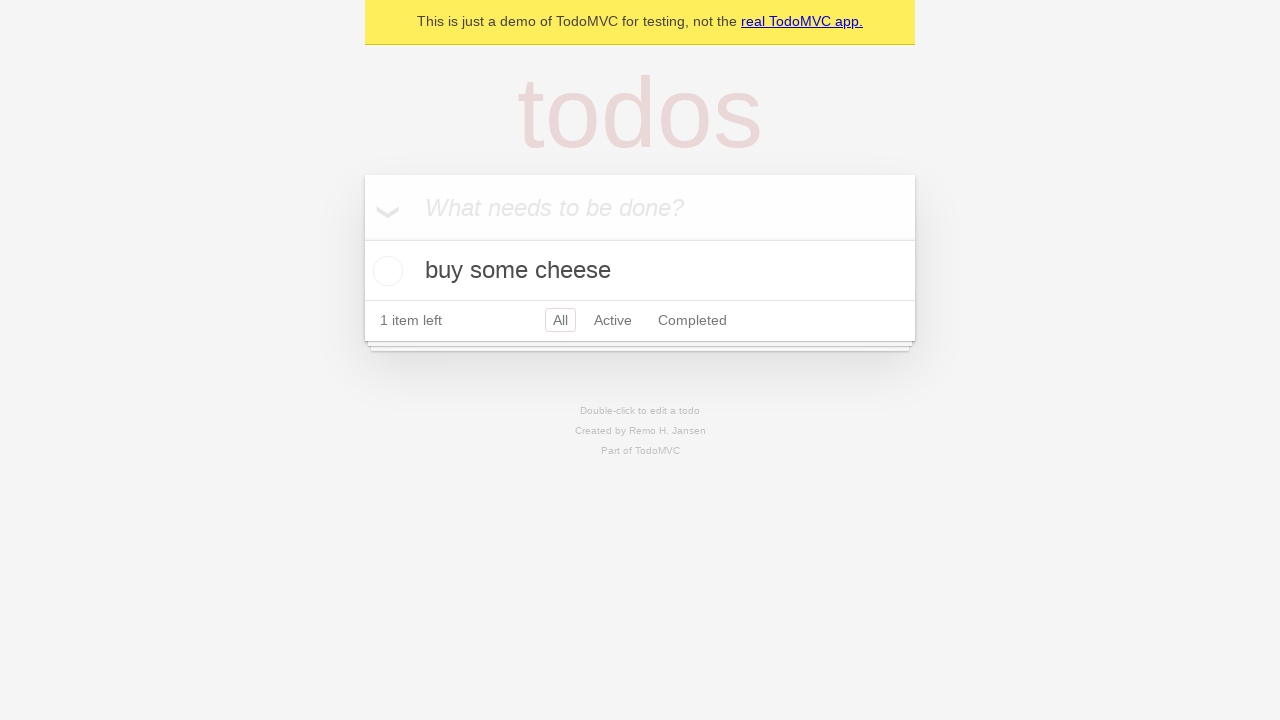

Filled input with second todo 'feed the cat' on internal:attr=[placeholder="What needs to be done?"i]
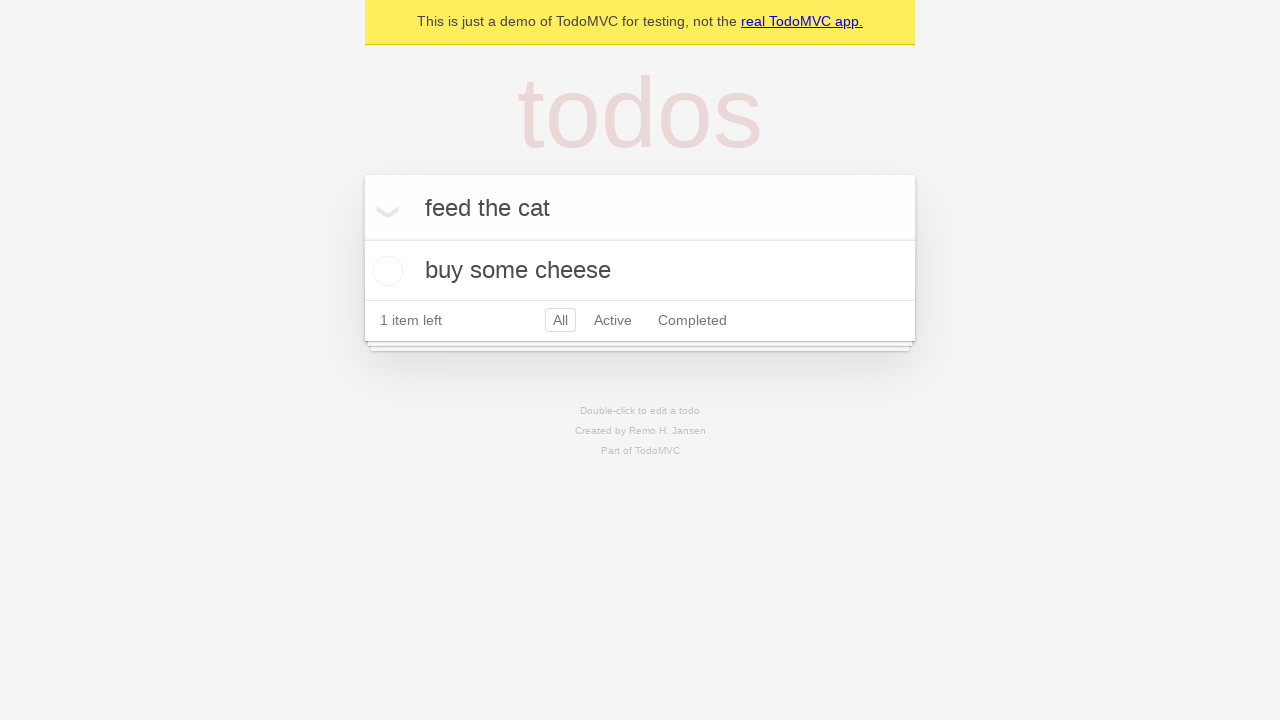

Pressed Enter to create second todo on internal:attr=[placeholder="What needs to be done?"i]
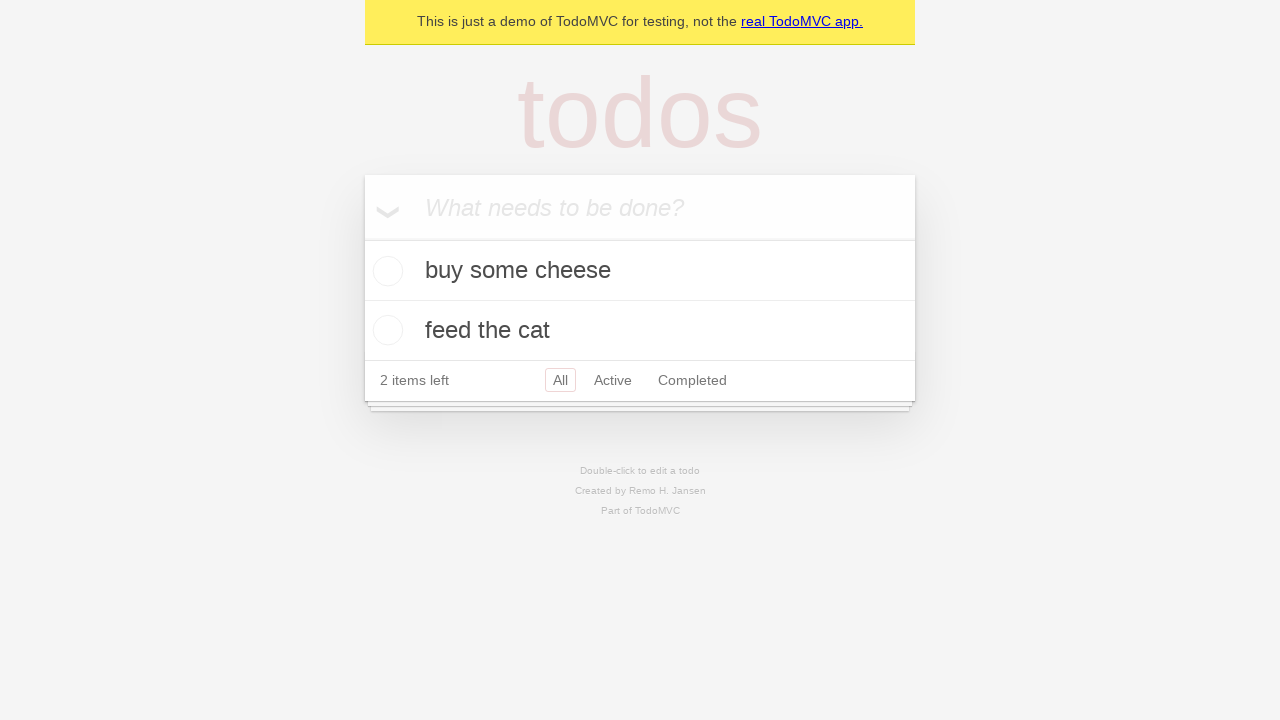

Filled input with third todo 'book a doctors appointment' on internal:attr=[placeholder="What needs to be done?"i]
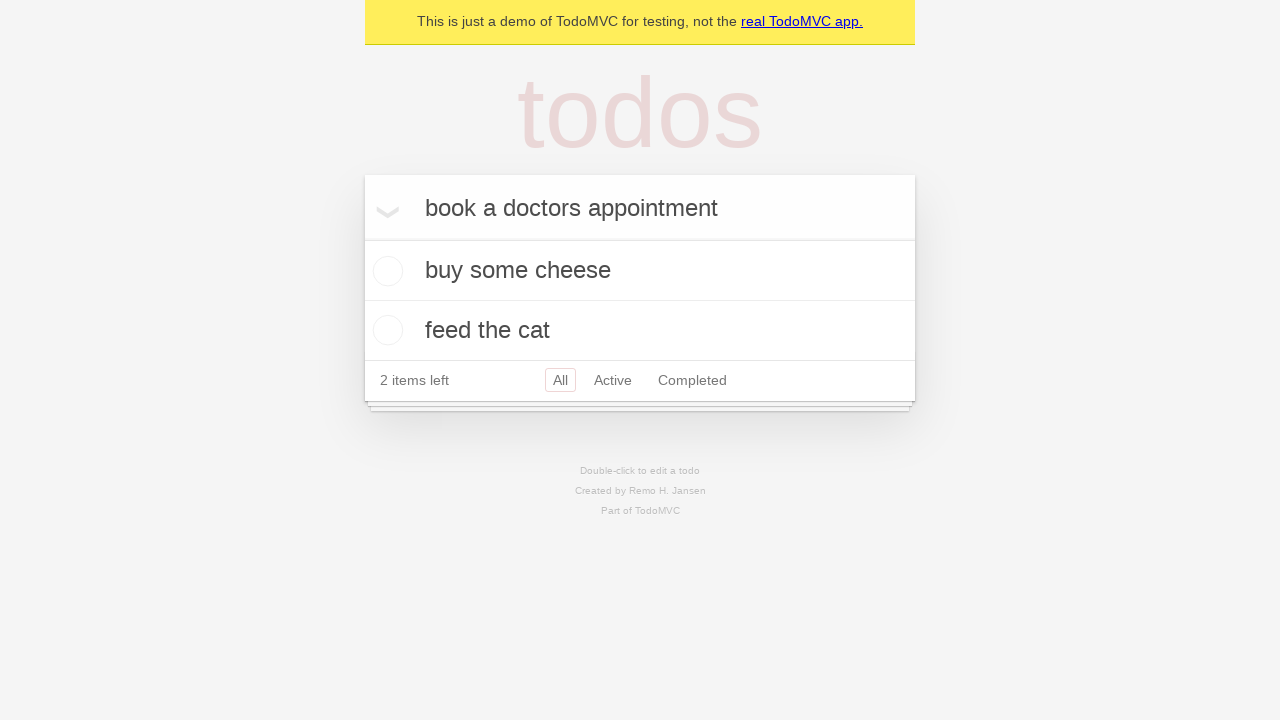

Pressed Enter to create third todo on internal:attr=[placeholder="What needs to be done?"i]
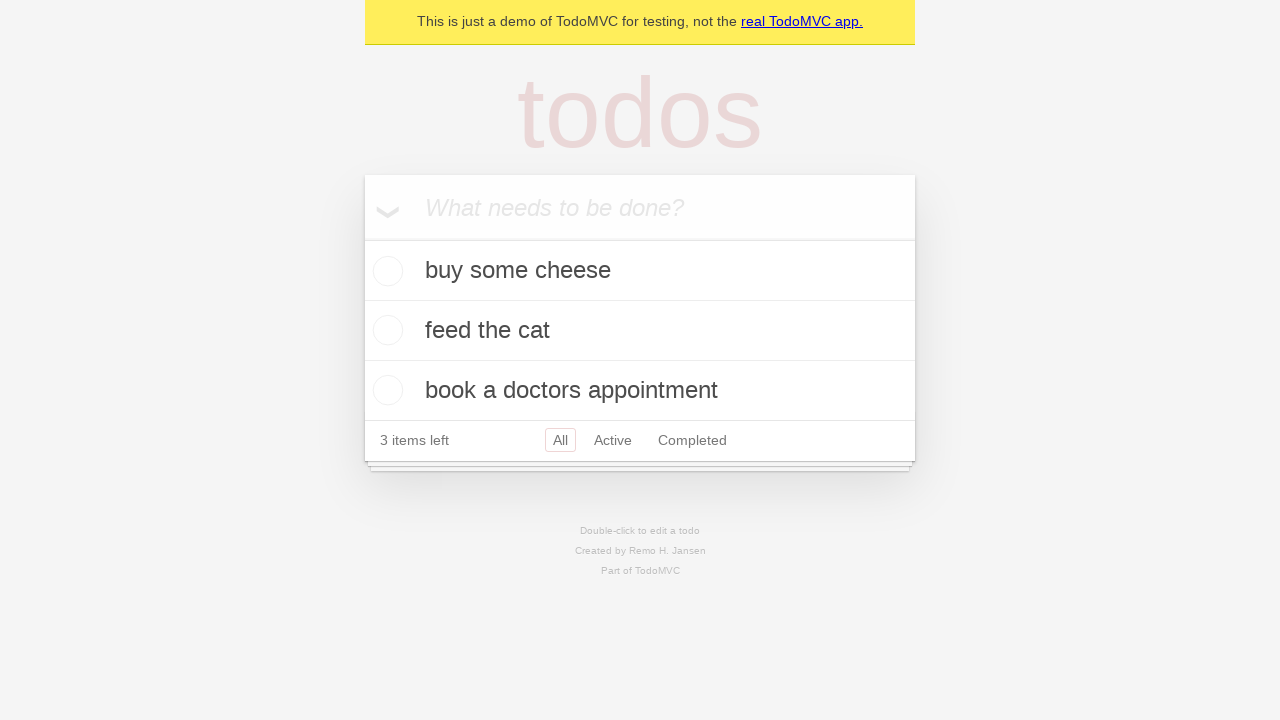

Double-clicked second todo to enter edit mode at (640, 331) on internal:testid=[data-testid="todo-item"s] >> nth=1
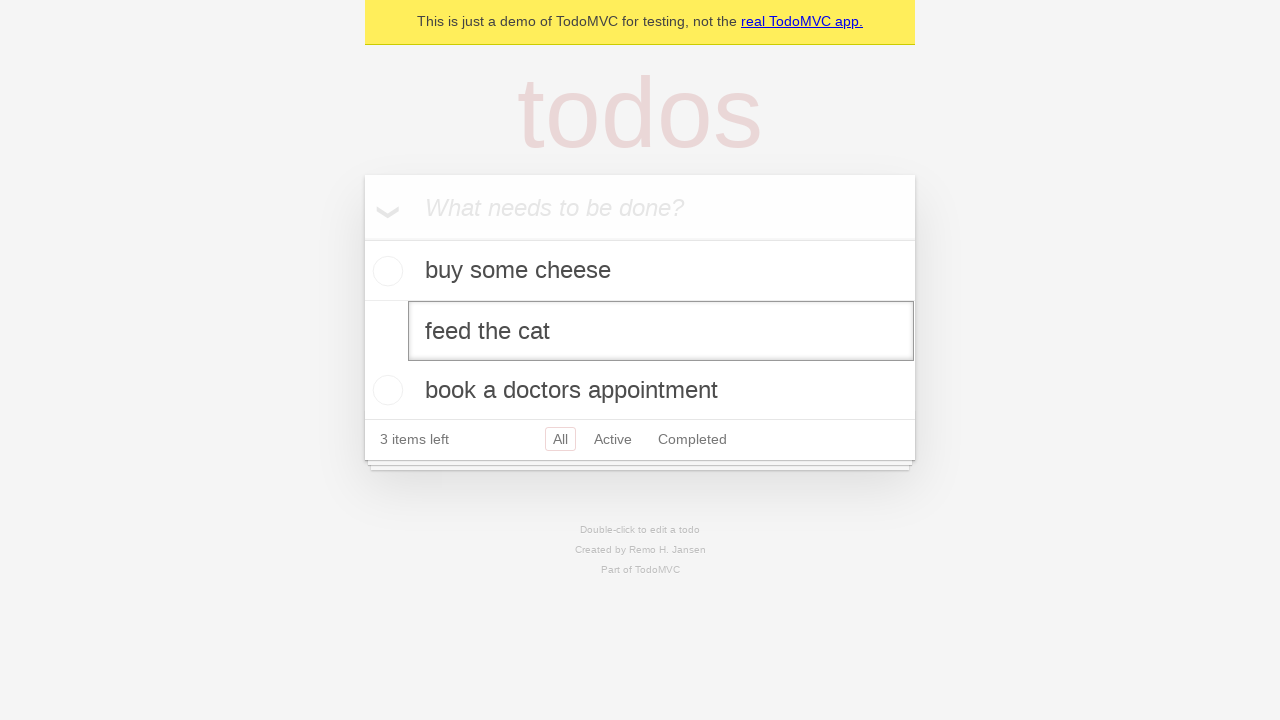

Filled edit textbox with new text 'buy some sausages' on internal:testid=[data-testid="todo-item"s] >> nth=1 >> internal:role=textbox[nam
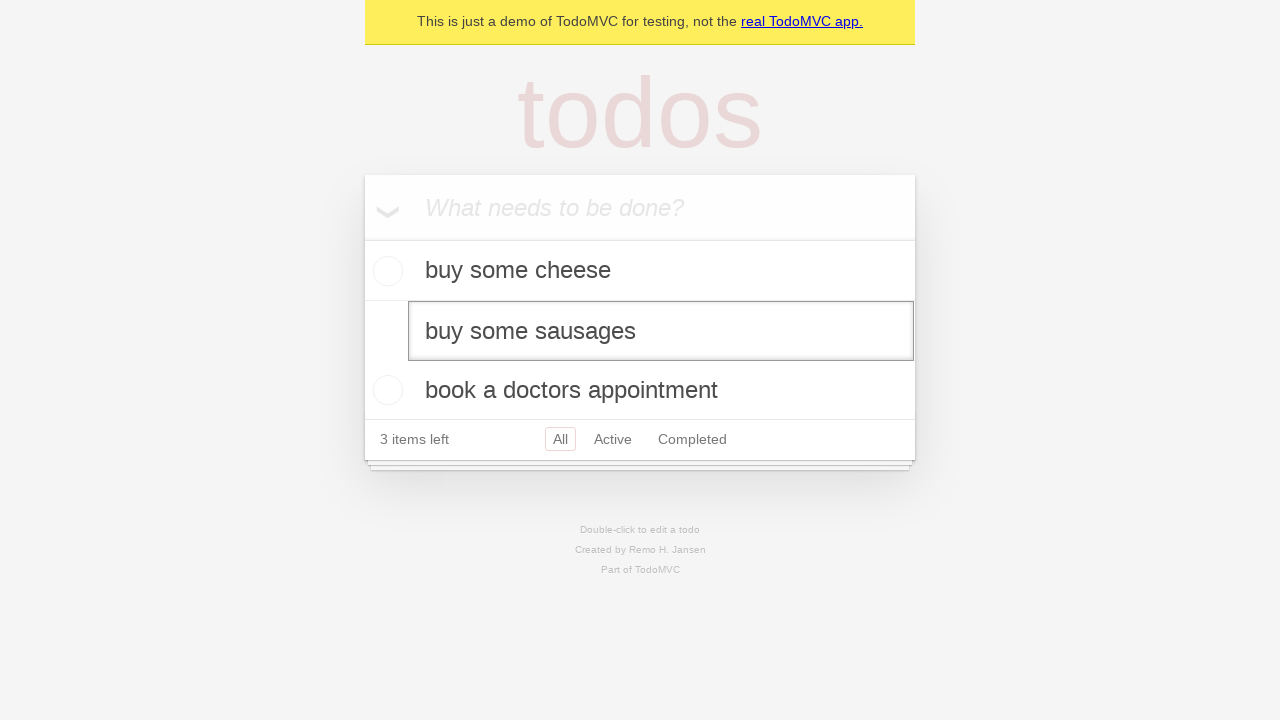

Pressed Escape to cancel edit and revert changes on internal:testid=[data-testid="todo-item"s] >> nth=1 >> internal:role=textbox[nam
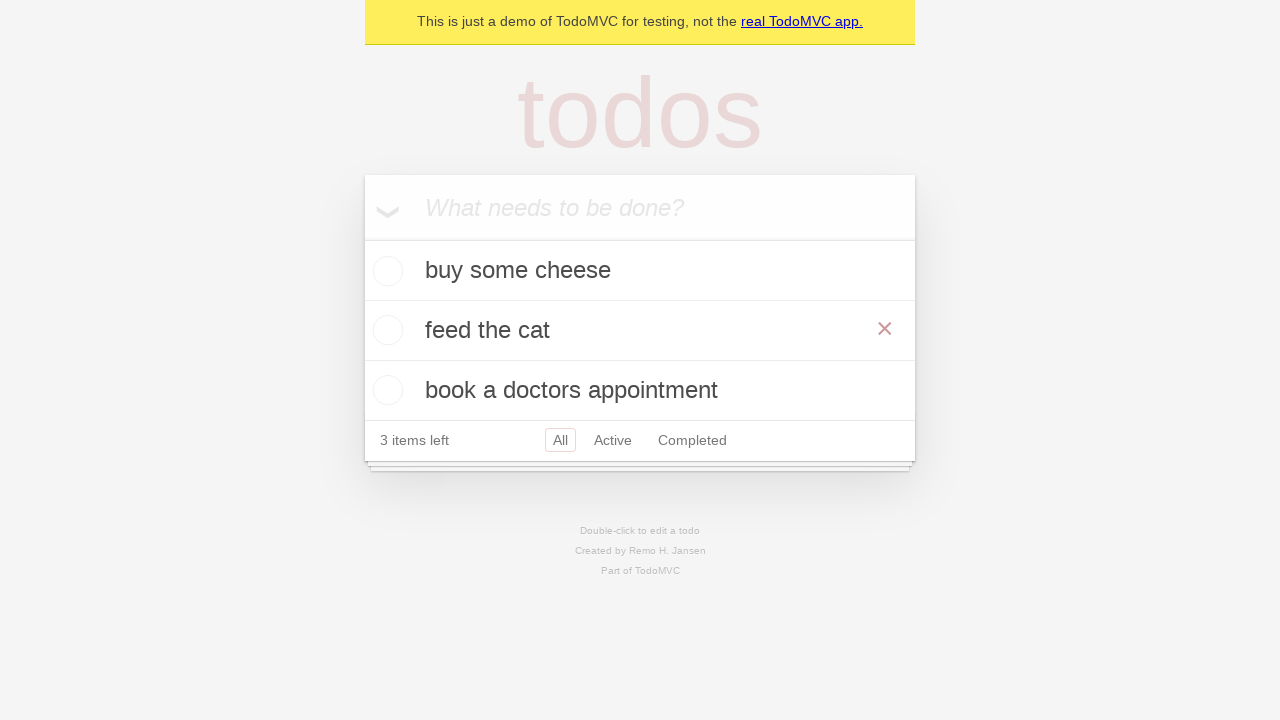

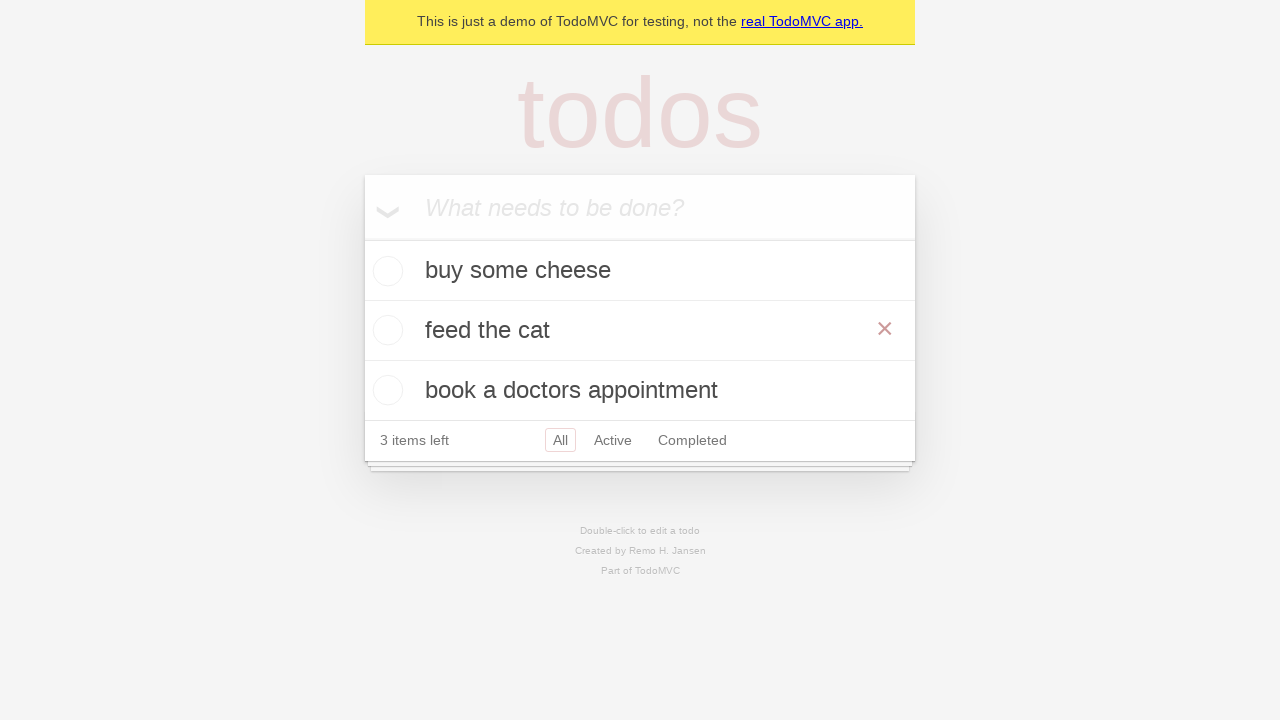